Automates filling out a signup form with first name, last name, and email fields, then submits the form by clicking the submit button.

Starting URL: https://secure-retreat-92358.herokuapp.com/

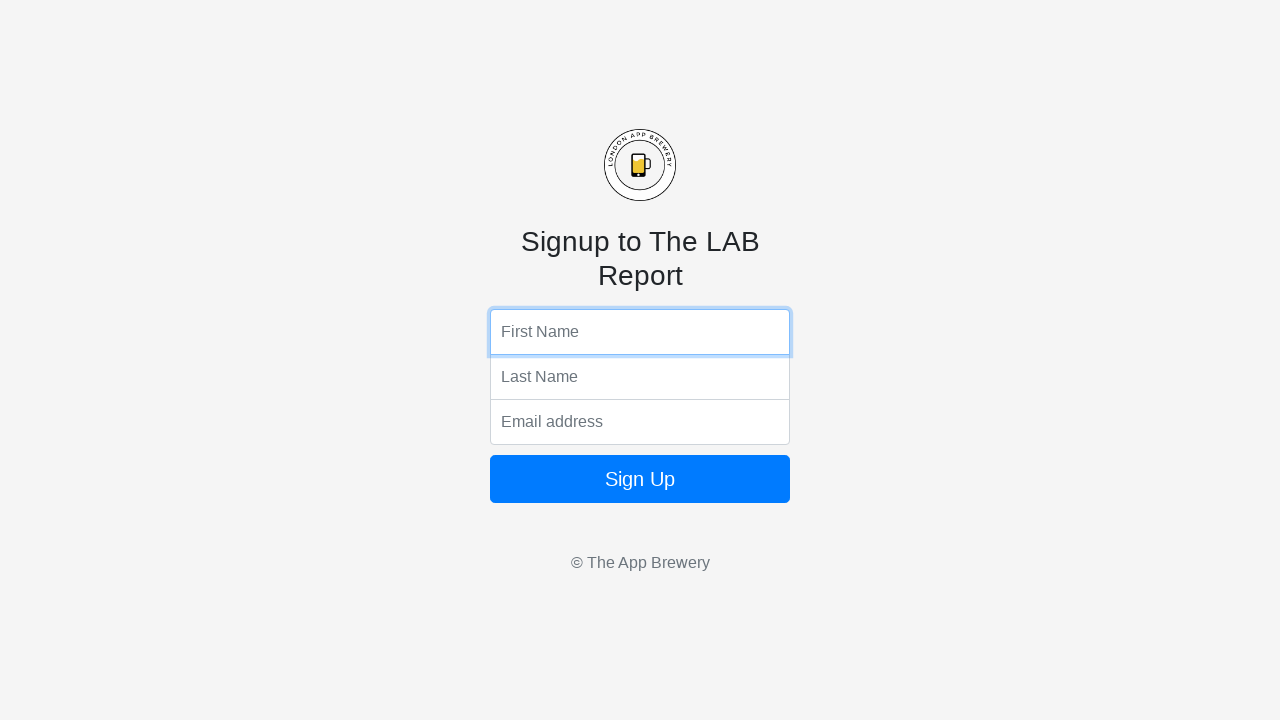

Filled first name field with 'John' on input[name='fName']
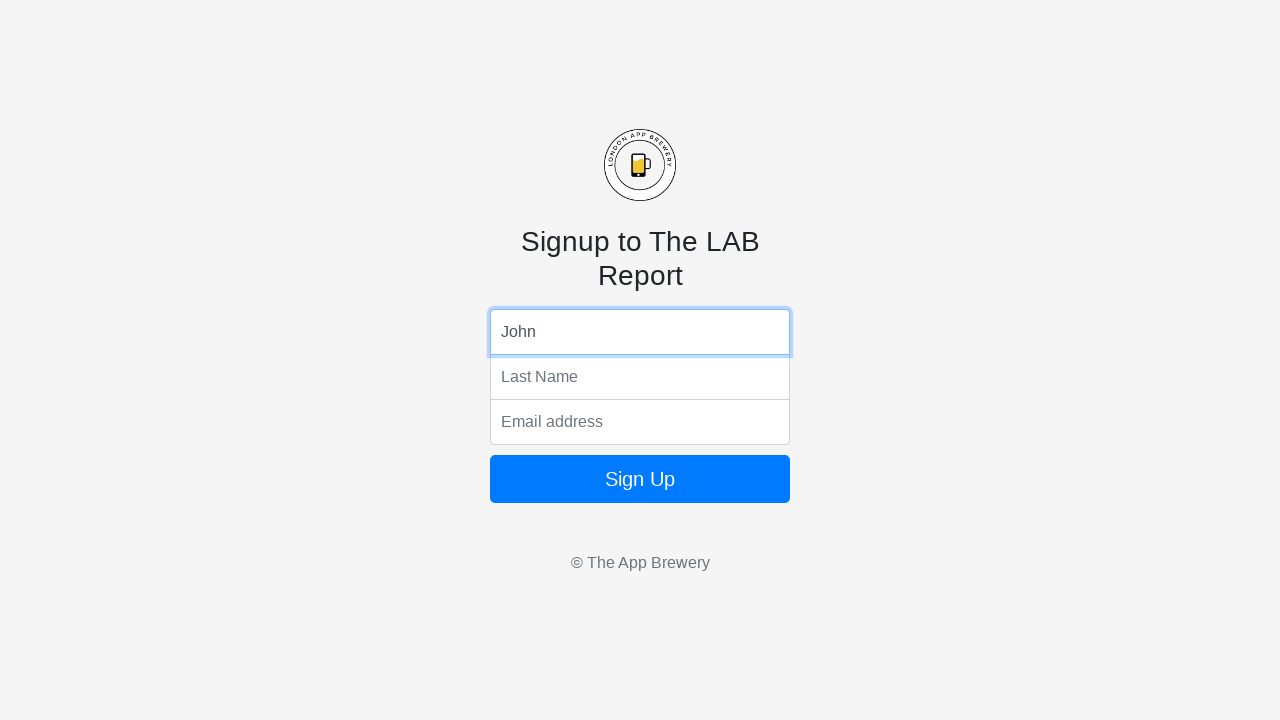

Filled last name field with 'Doe' on input[name='lName']
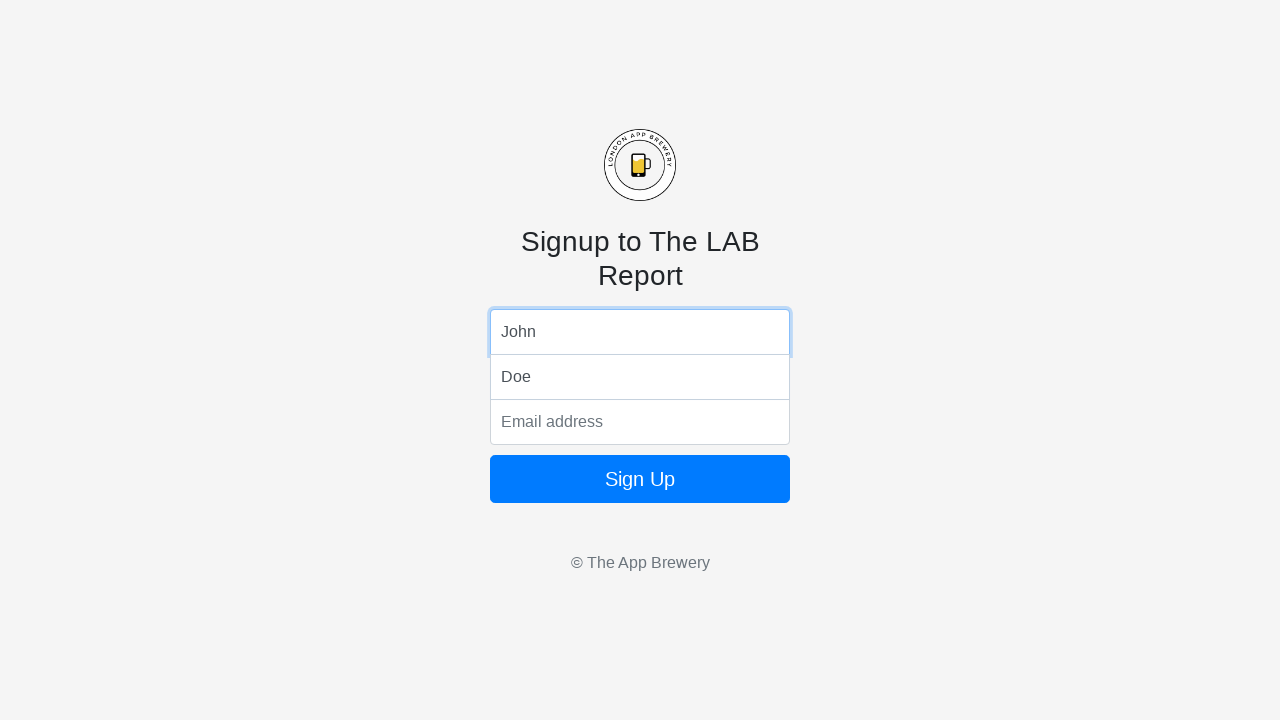

Filled email field with 'johndoe@example.com' on input[name='email']
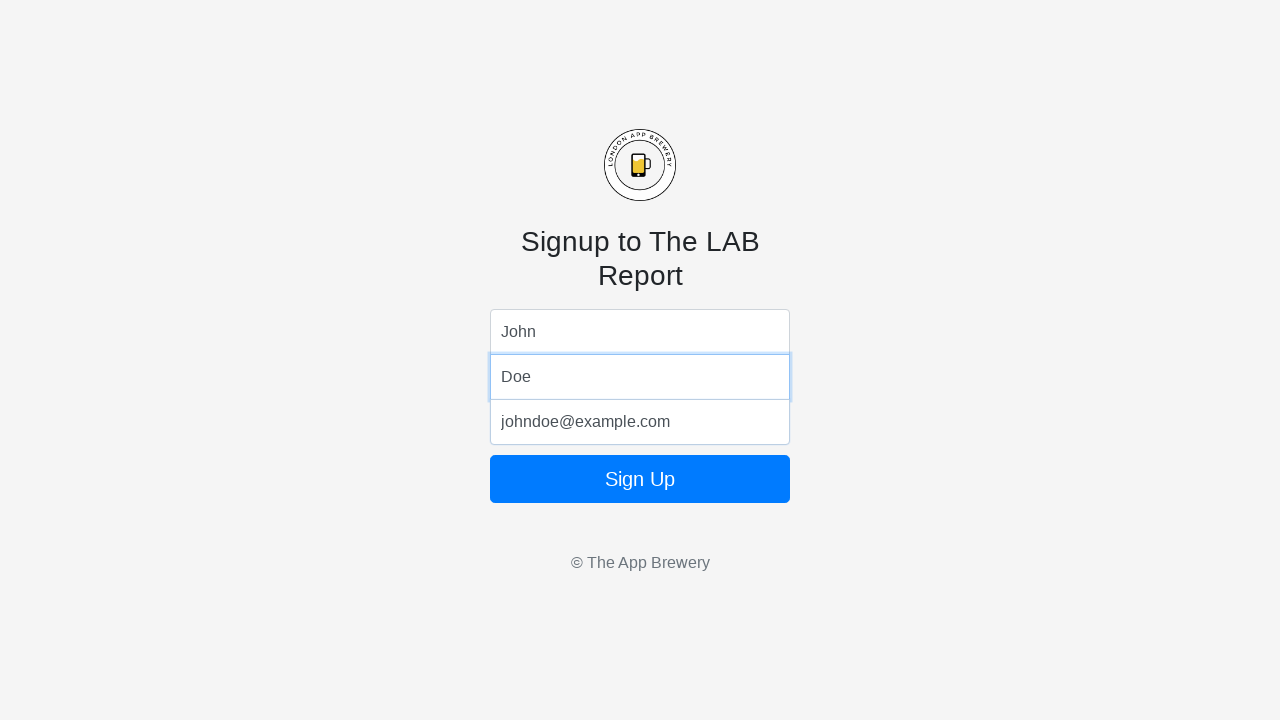

Clicked submit button to submit the signup form at (640, 479) on form button
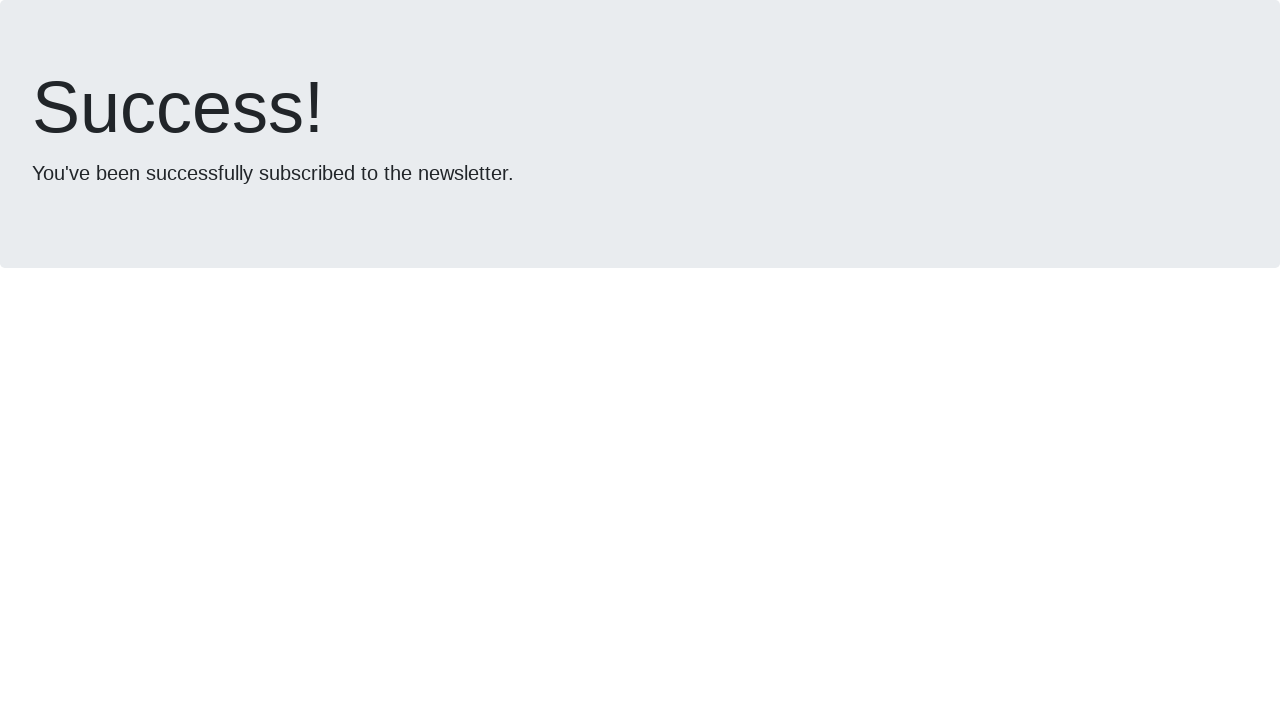

Form submission completed and page loaded
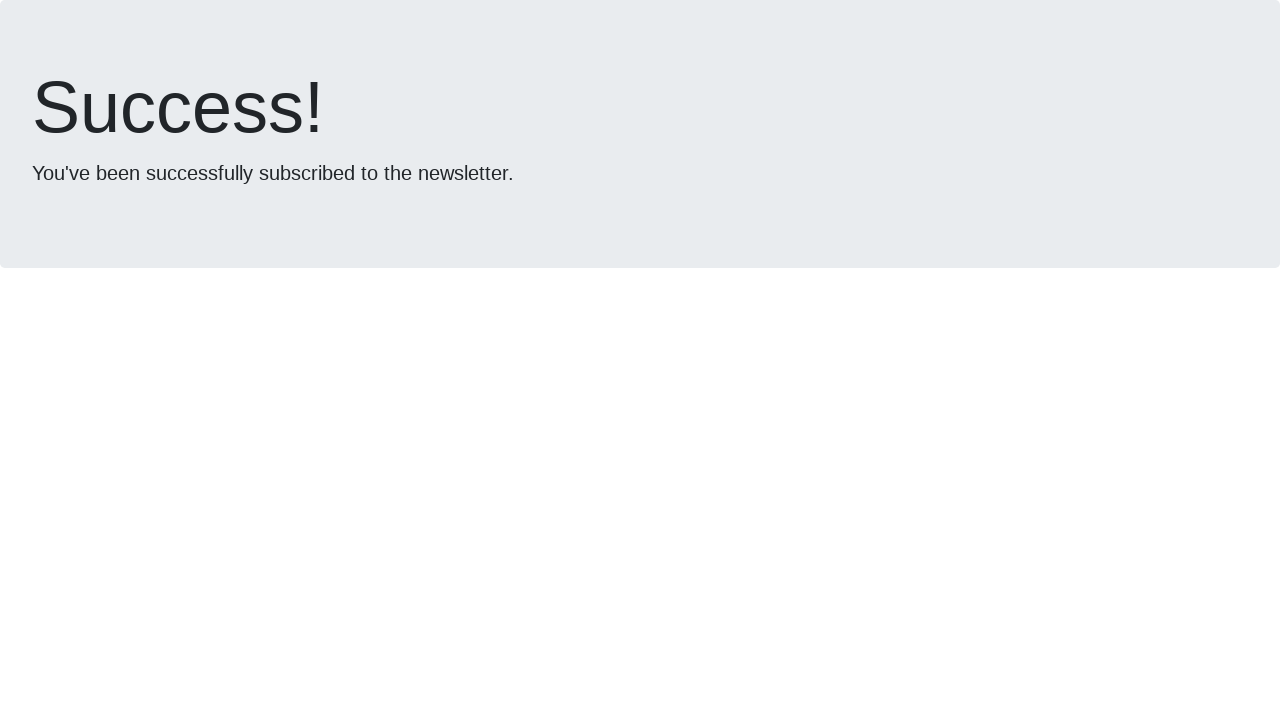

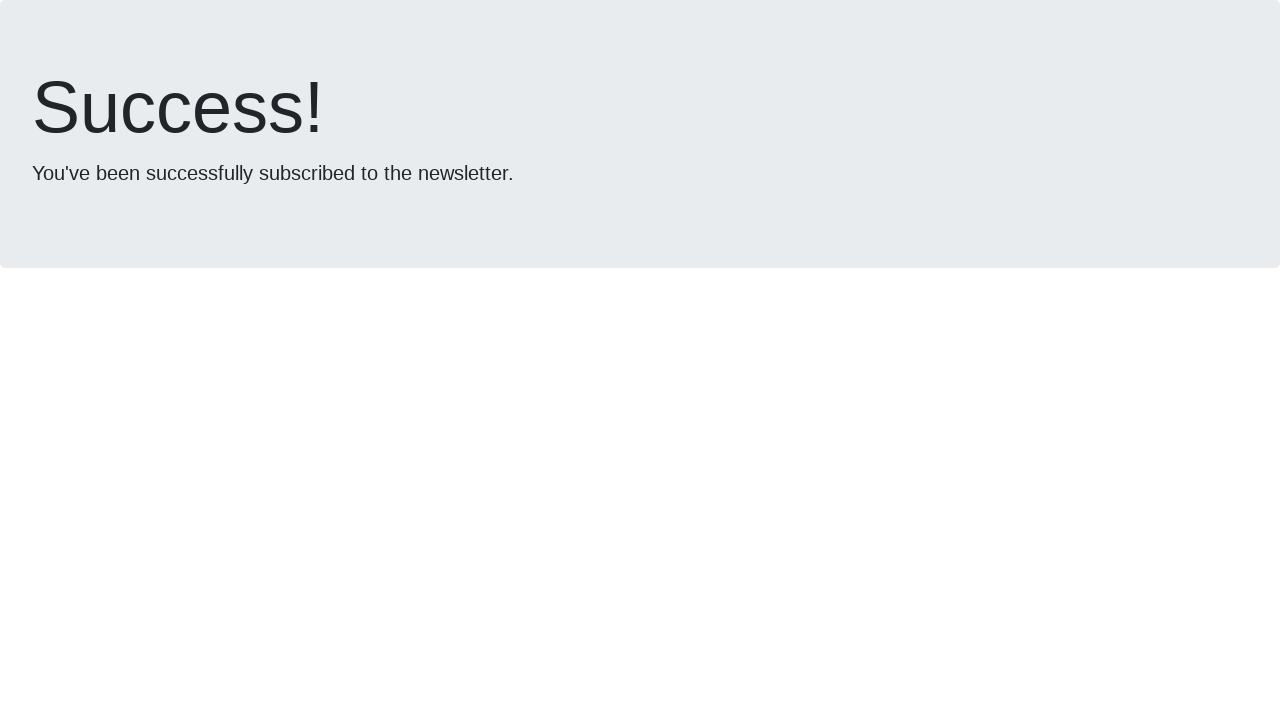